Tests waiting for a dynamically enabled button to become clickable on a demo page that demonstrates dynamic properties

Starting URL: https://demoqa.com/dynamic-properties

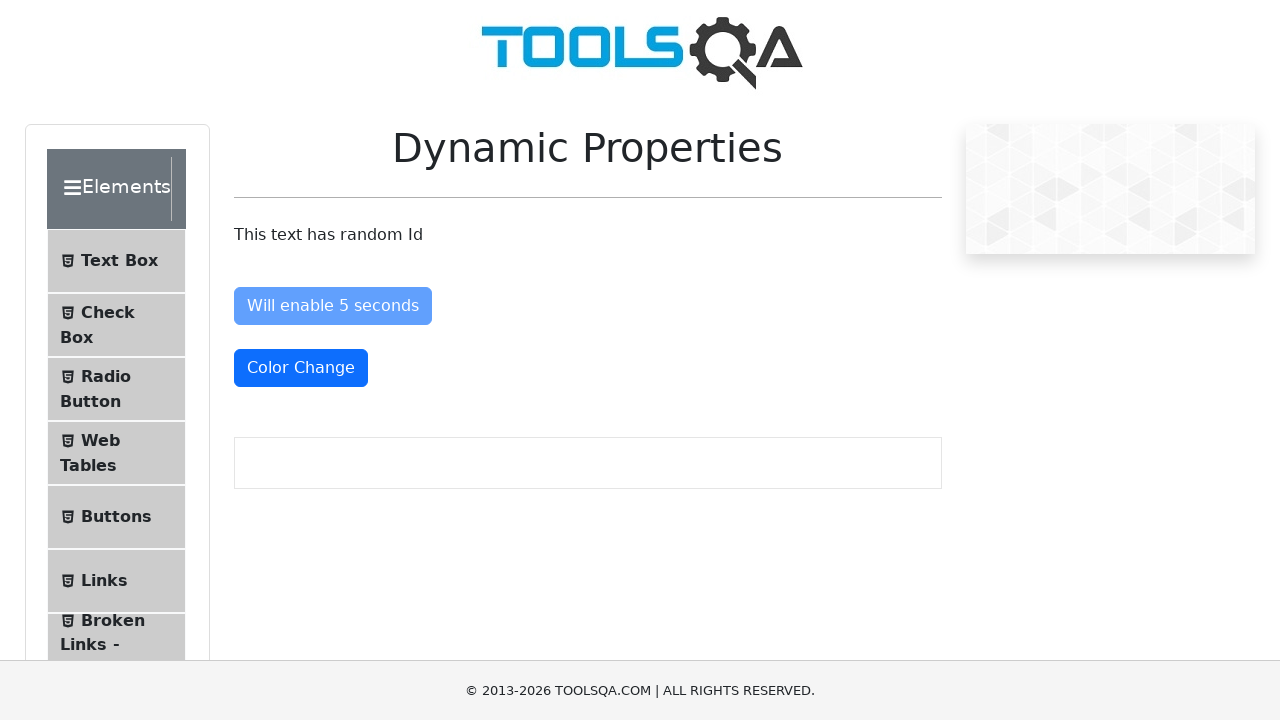

Waited for dynamically enabled button to become clickable (10 second timeout)
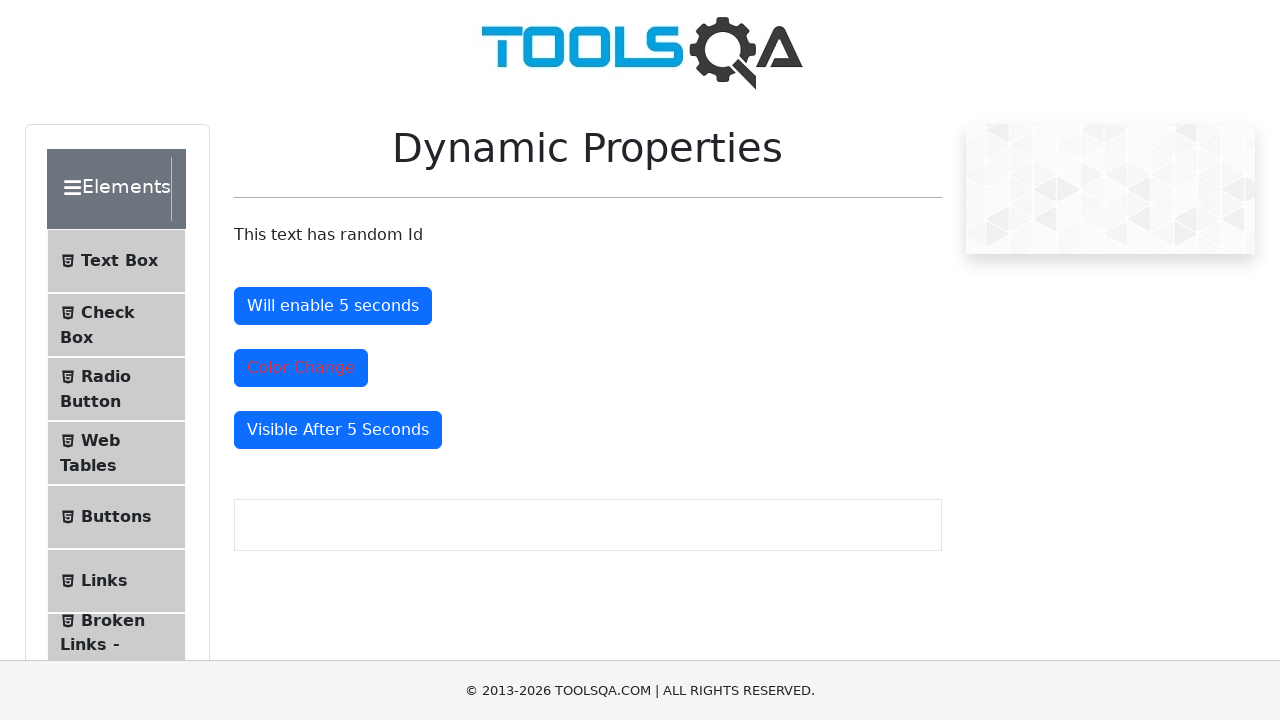

Clicked the dynamically enabled button at (333, 306) on #enableAfter
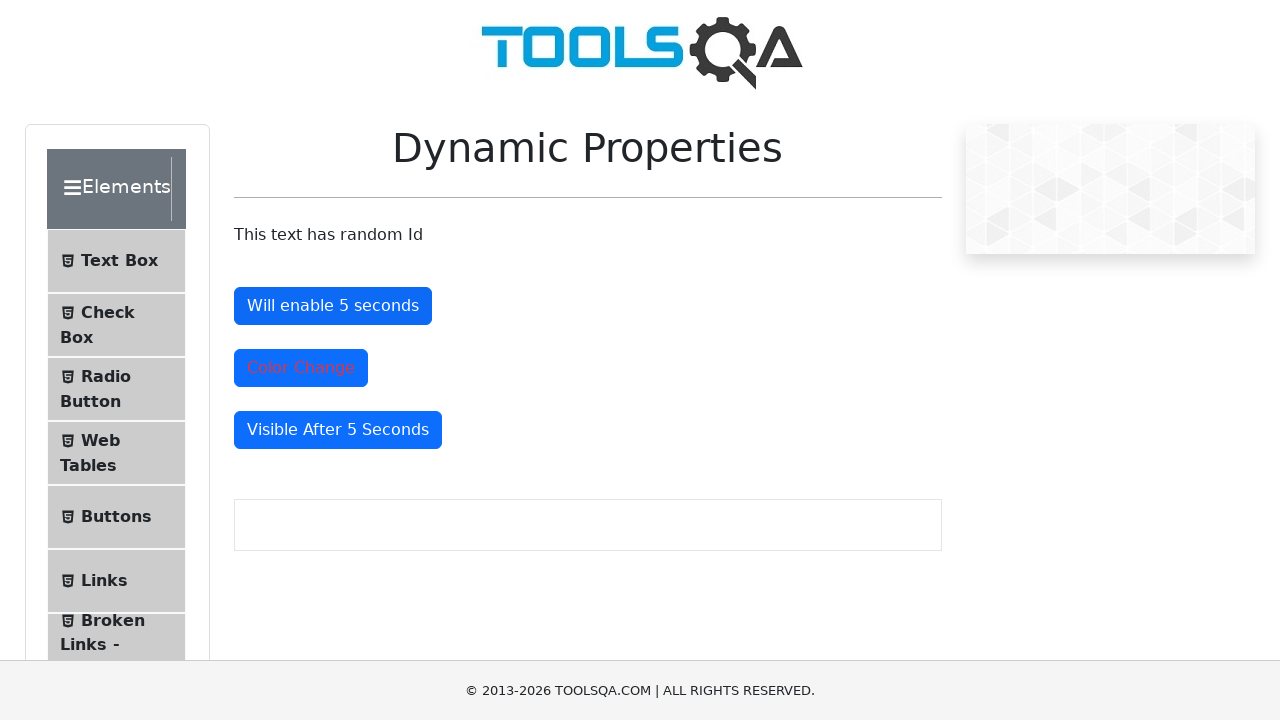

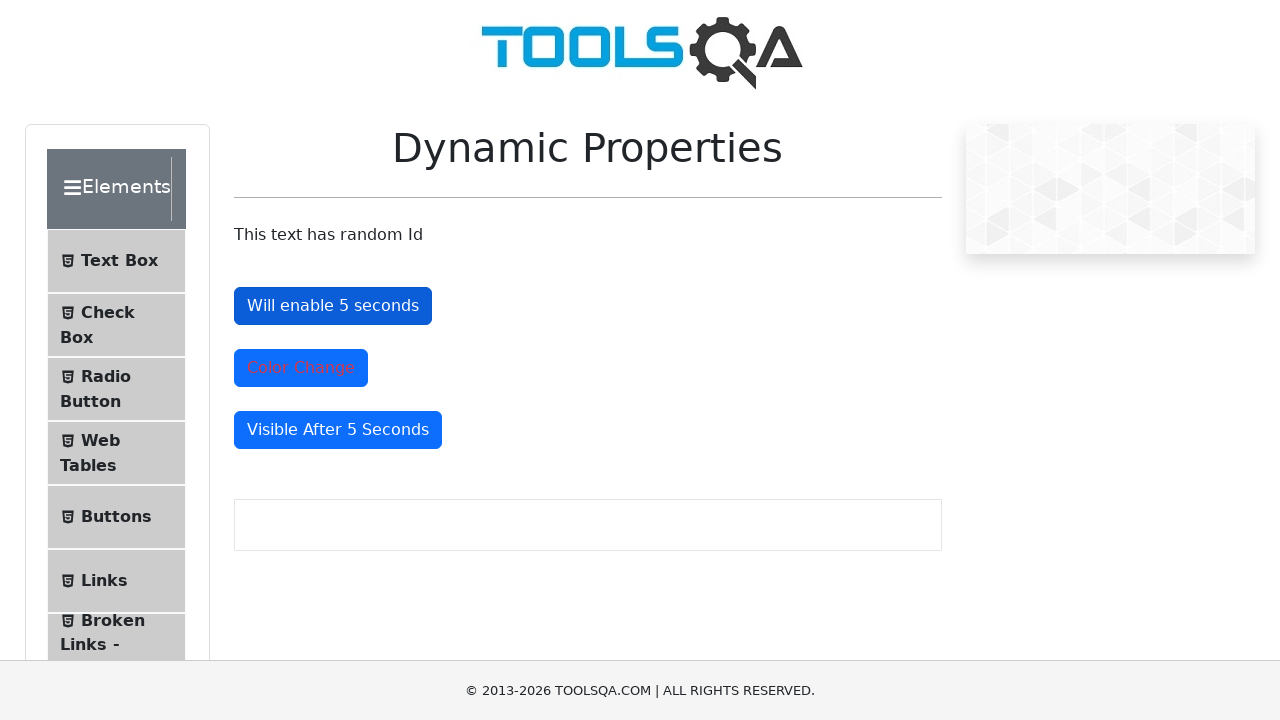